Tests an e-commerce cart functionality by adding multiple items to cart, verifying item count, applying promo codes (both invalid and valid), and proceeding to place order

Starting URL: https://rahulshettyacademy.com/seleniumPractise/#/

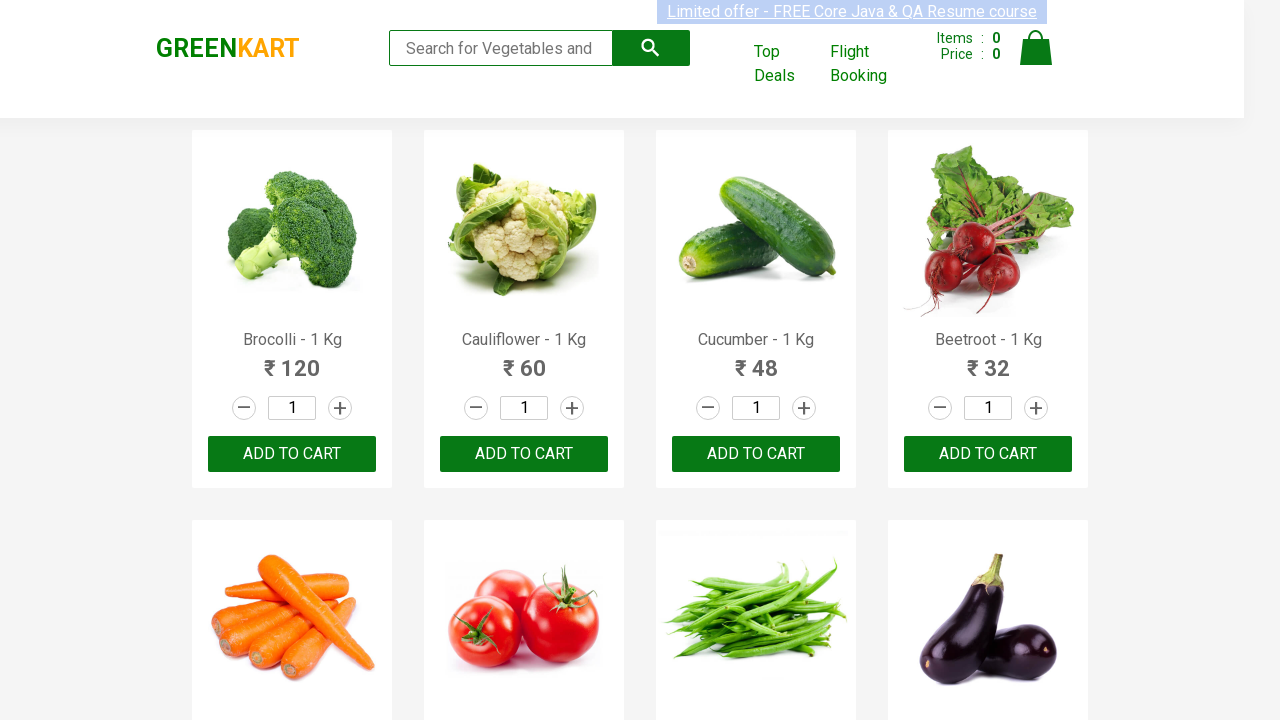

Retrieved all product names from the page
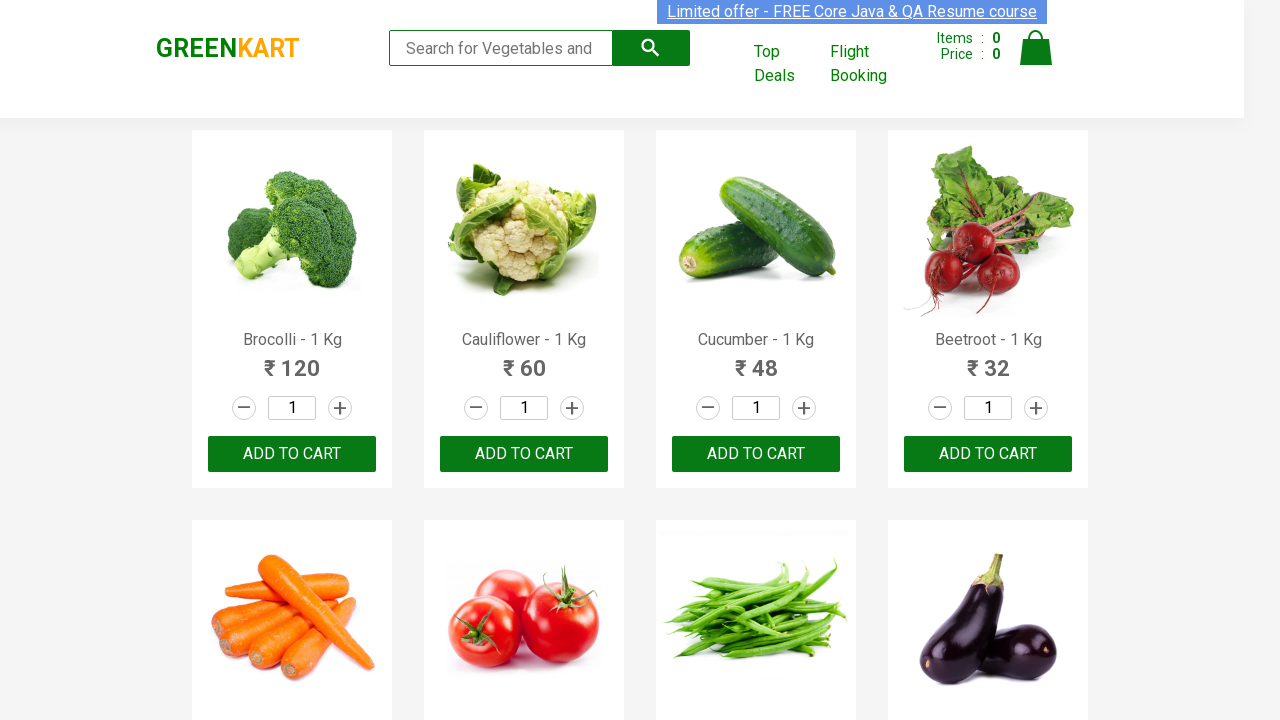

Retrieved all add to cart buttons
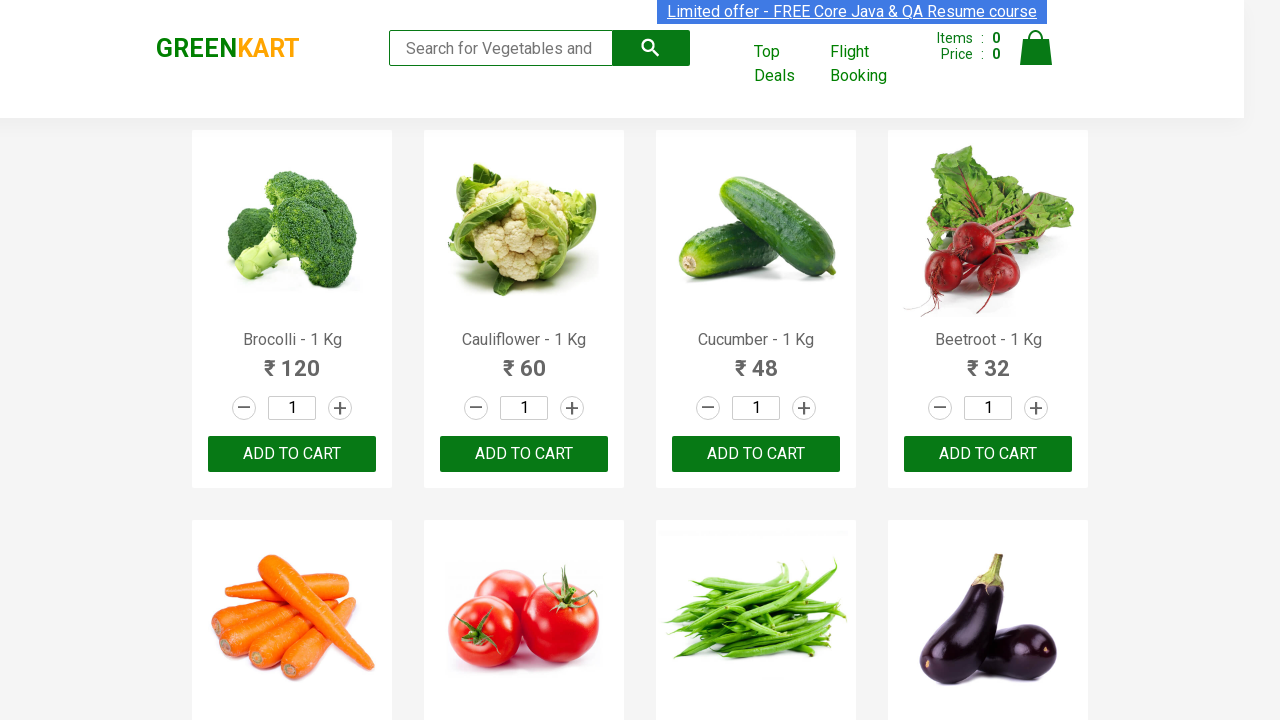

Added 'Cucumber - 1 Kg' to cart at (756, 454) on xpath=//div[@class='product-action']//button >> nth=2
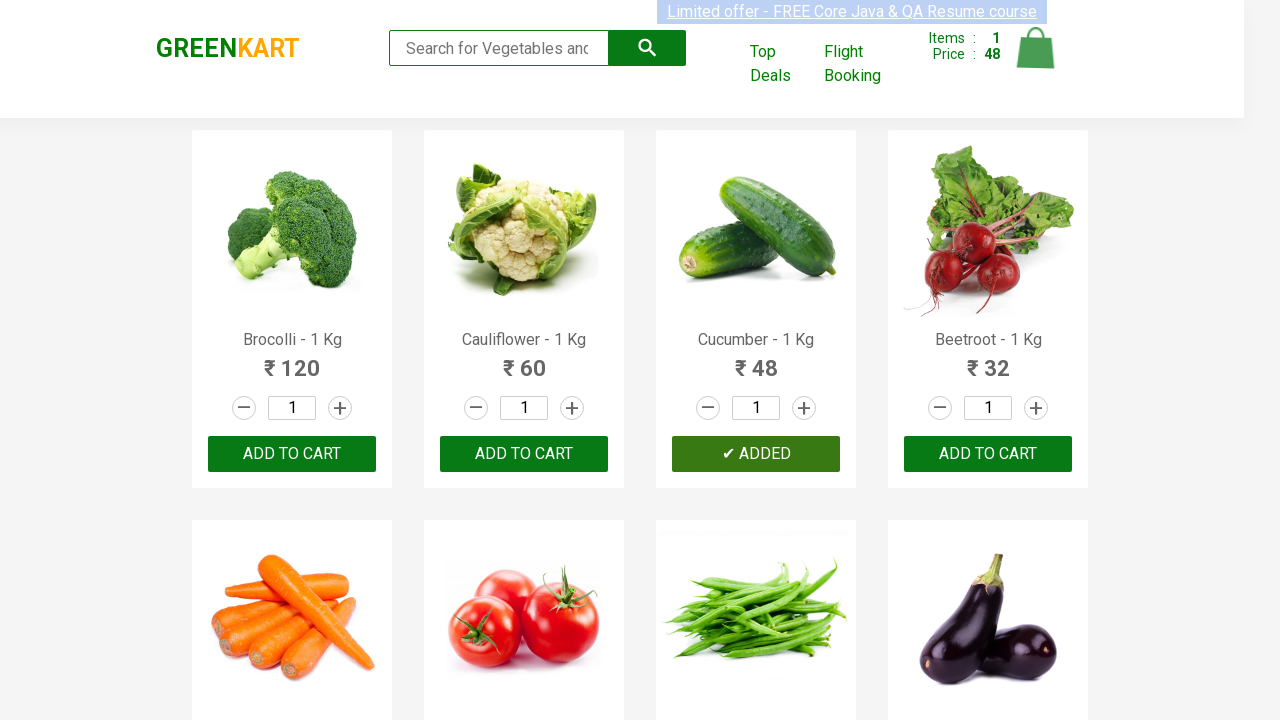

Added 'Tomato - 1 Kg' to cart at (524, 360) on xpath=//div[@class='product-action']//button >> nth=5
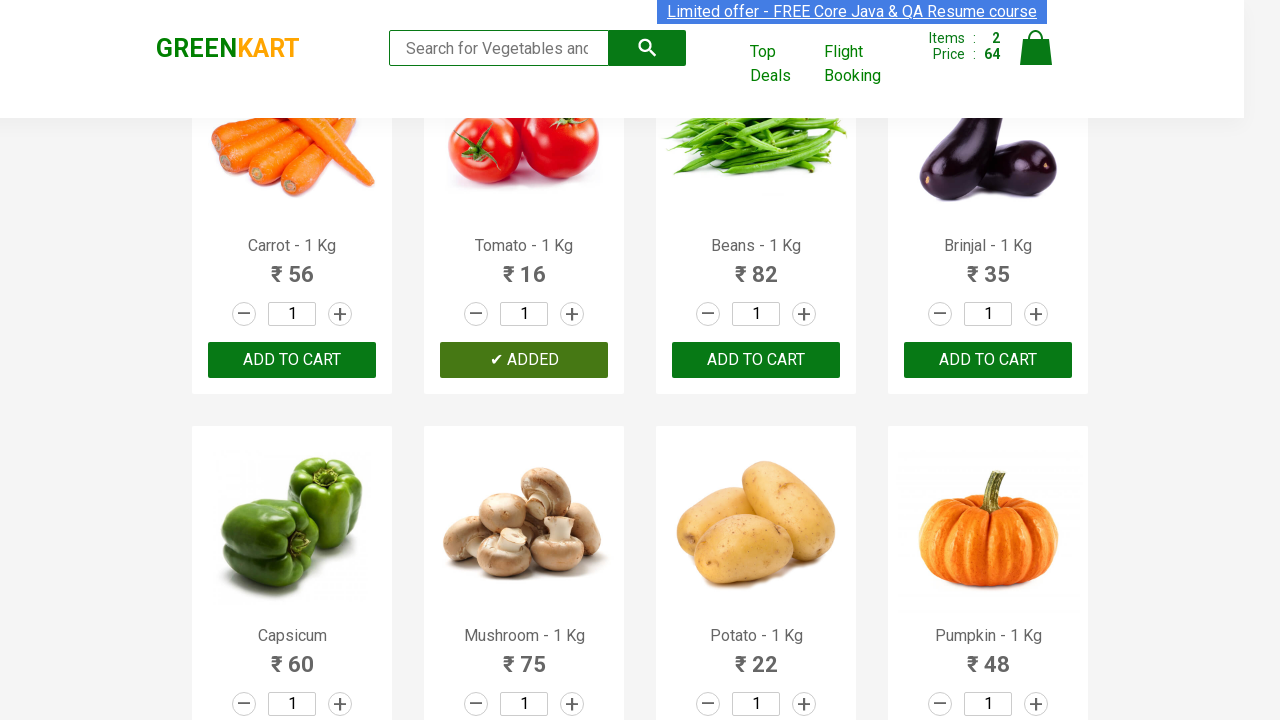

Added 'Raspberry - 1/4 Kg' to cart at (756, 360) on xpath=//div[@class='product-action']//button >> nth=22
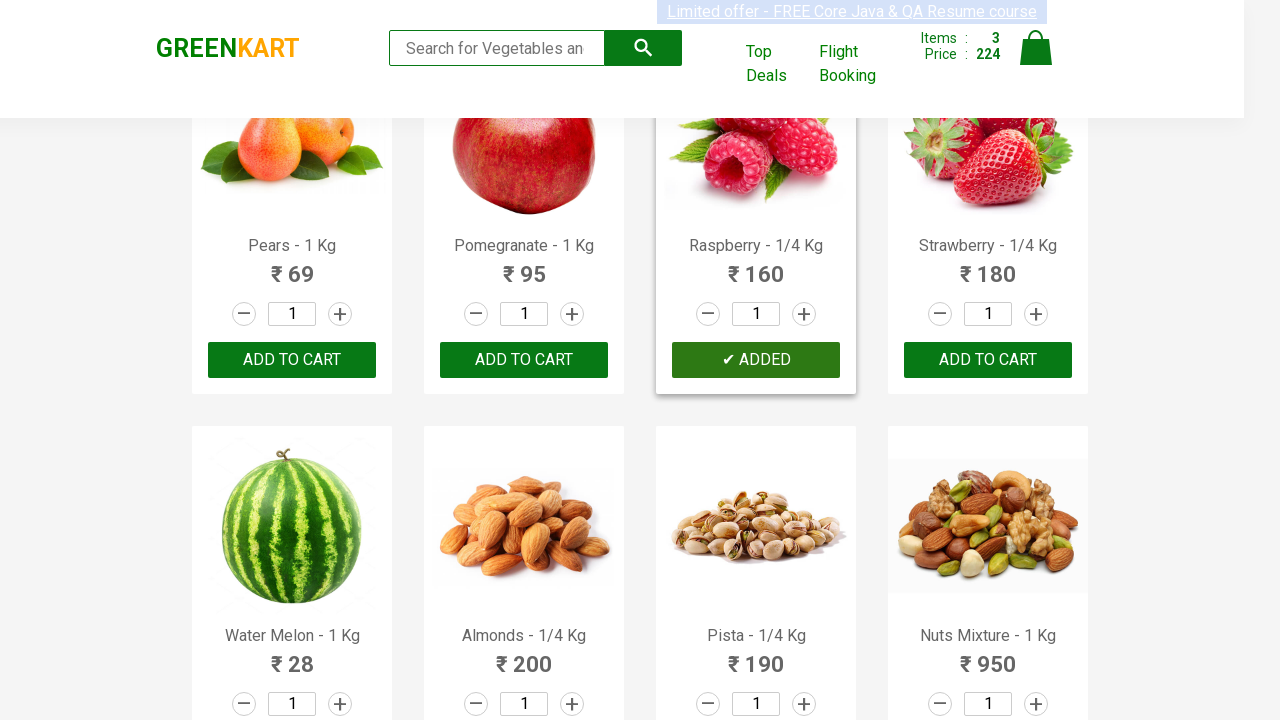

Added 'Pista - 1/4 Kg' to cart at (756, 360) on xpath=//div[@class='product-action']//button >> nth=26
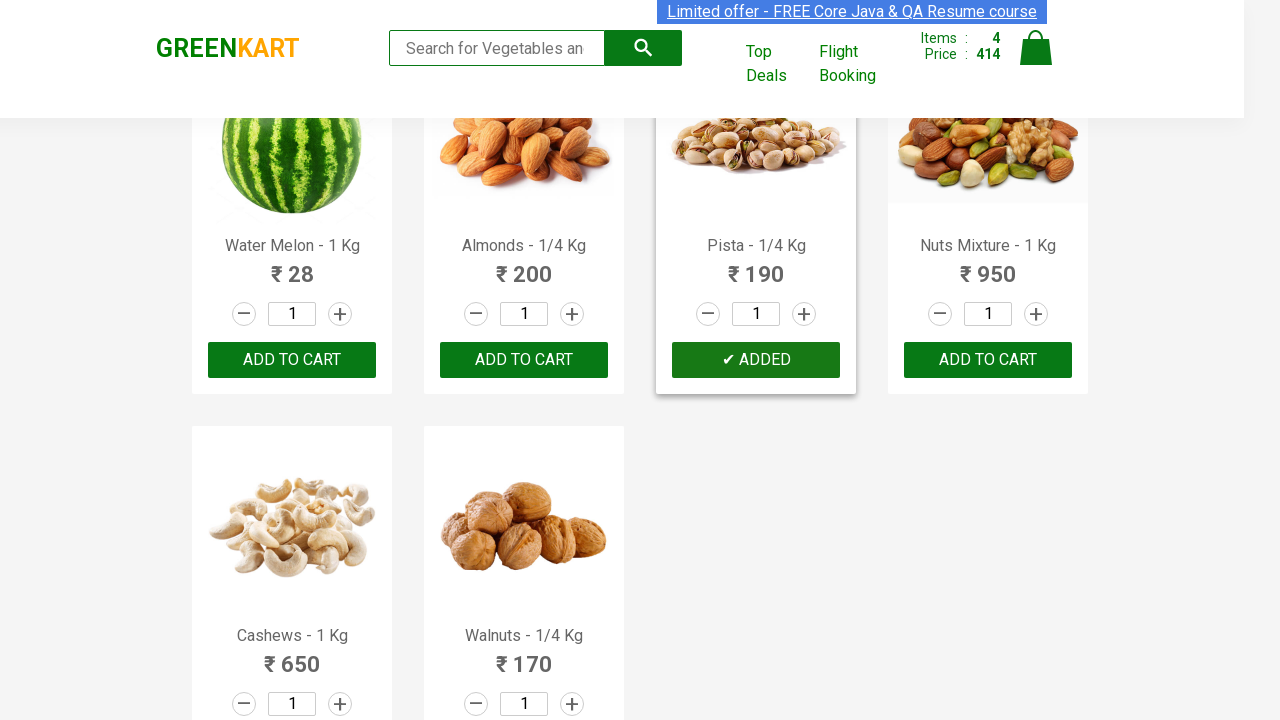

Clicked on cart icon to view cart at (1036, 48) on xpath=//img[@alt='Cart']
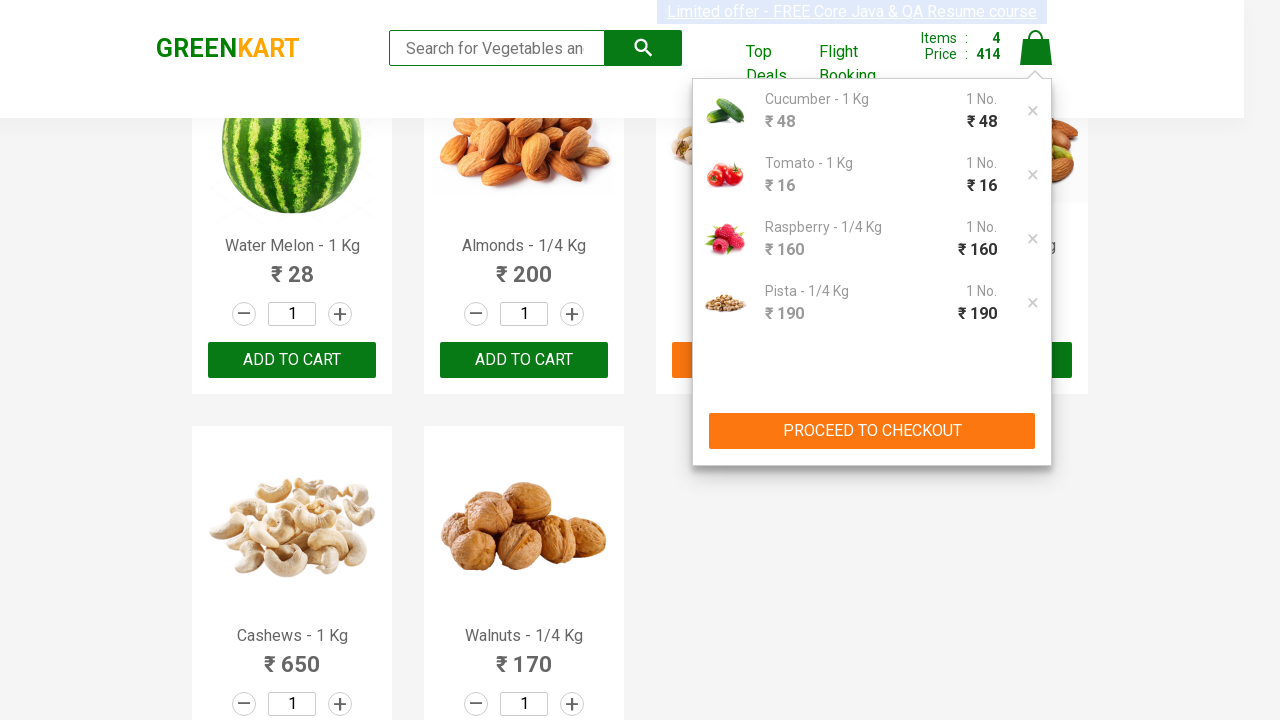

Clicked 'PROCEED TO CHECKOUT' button at (872, 431) on xpath=//button[text()='PROCEED TO CHECKOUT']
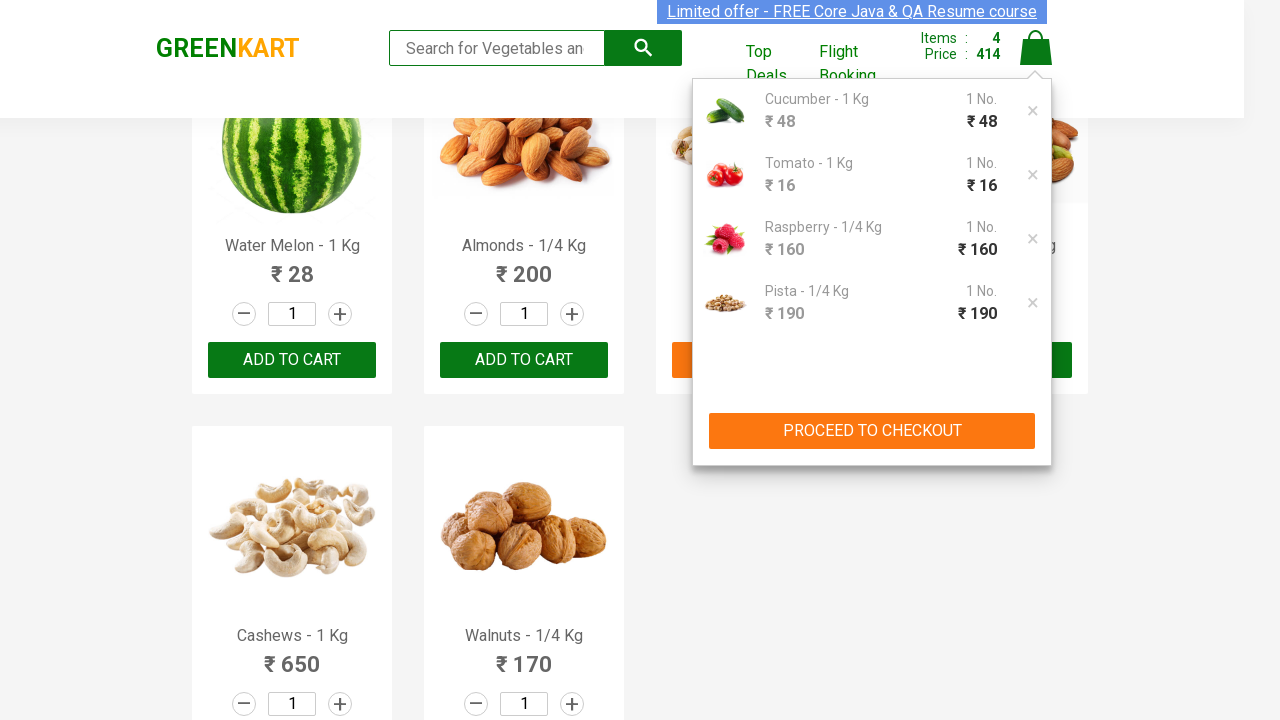

Cart page loaded successfully
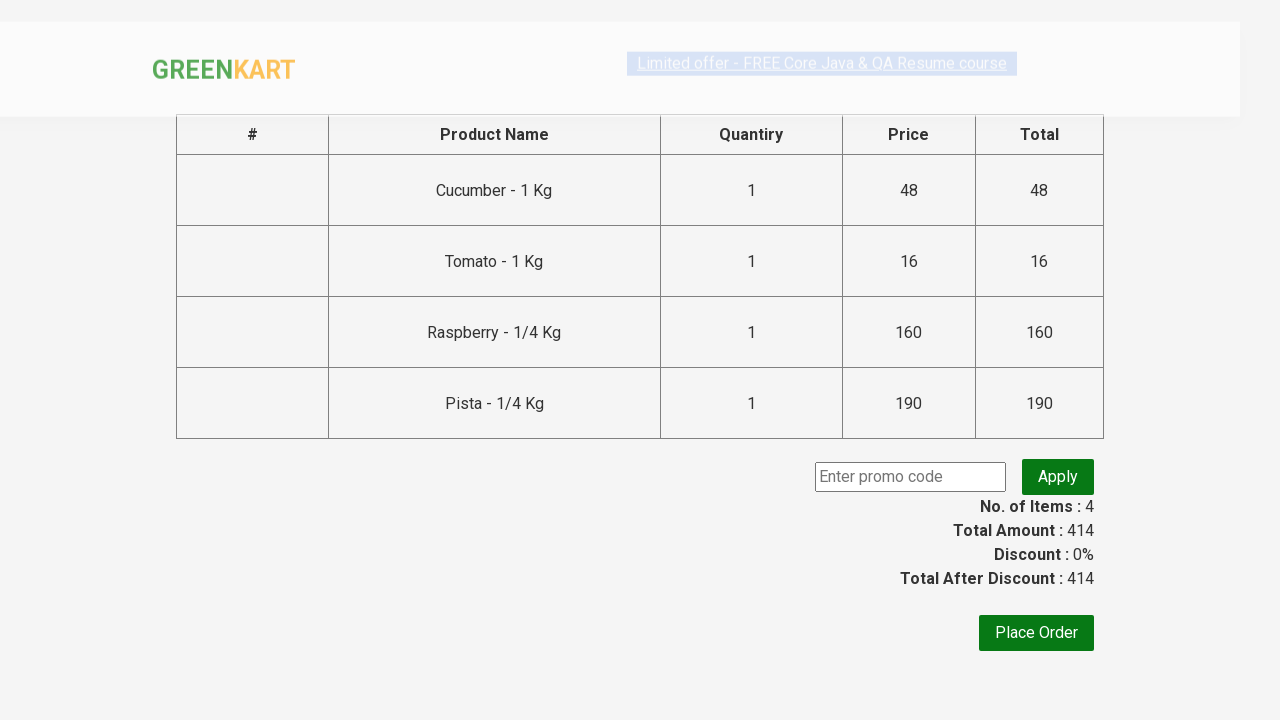

Entered invalid promo code 'fail' on //input[@class='promoCode']
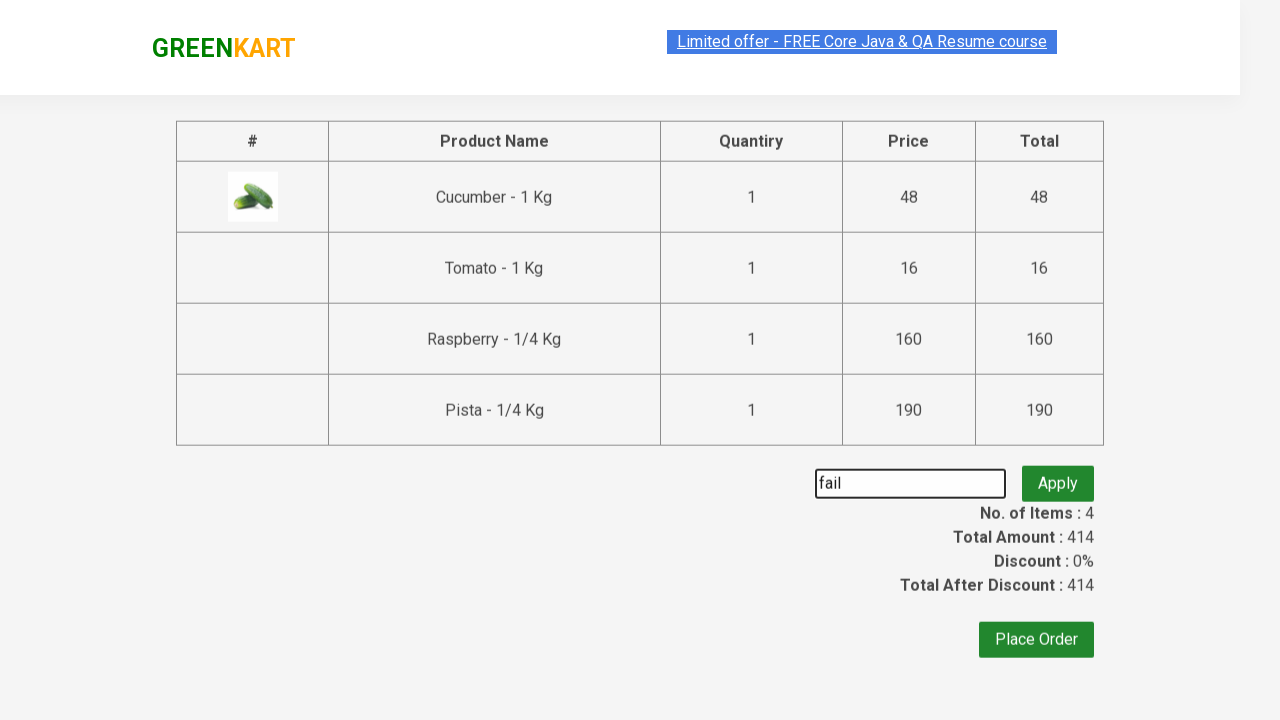

Clicked 'Apply' button for invalid promo code at (1058, 477) on xpath=//button[@class='promoBtn']
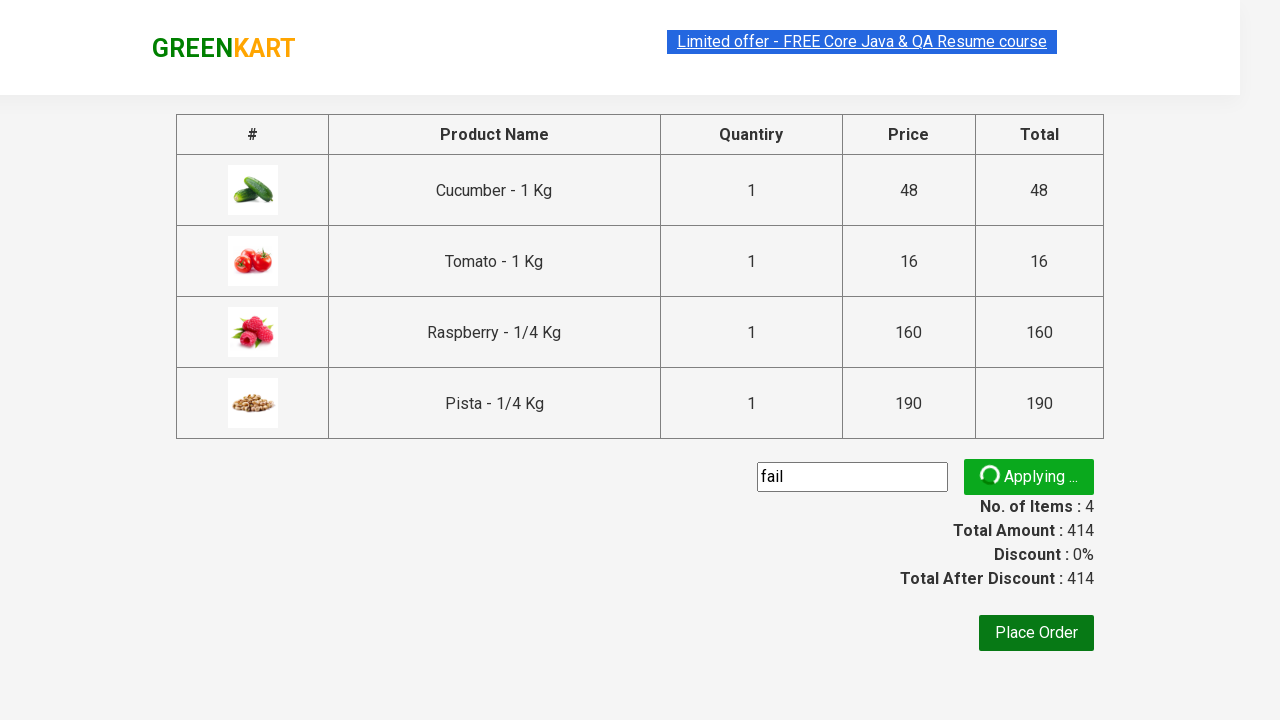

Invalid promo code message appeared
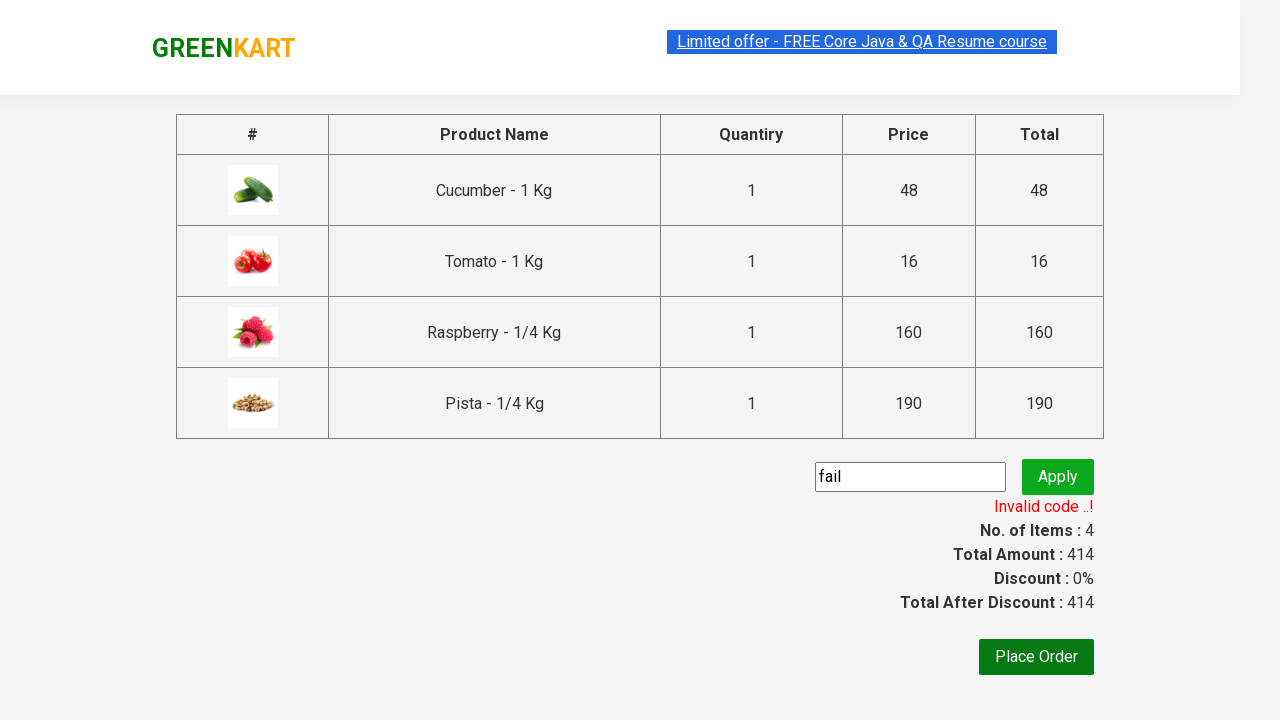

Cleared the promo code input field on xpath=//input[@class='promoCode']
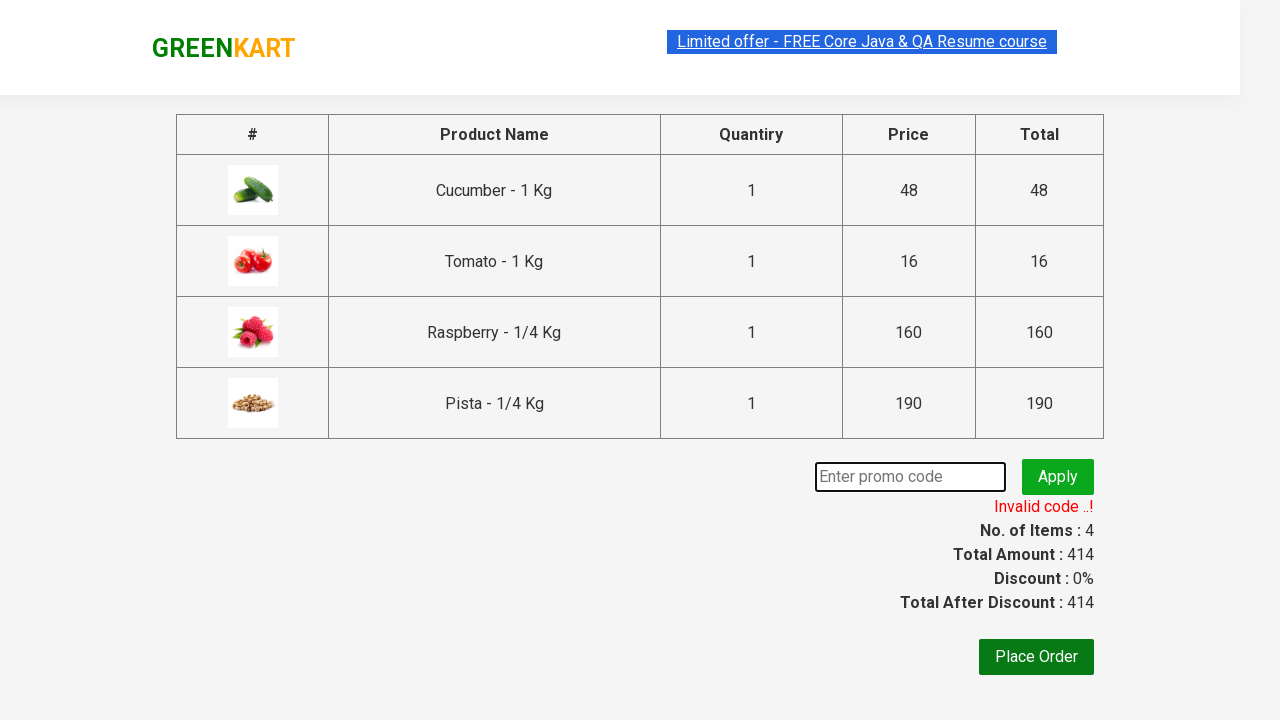

Entered valid promo code 'rahulshettyacademy' on //input[@class='promoCode']
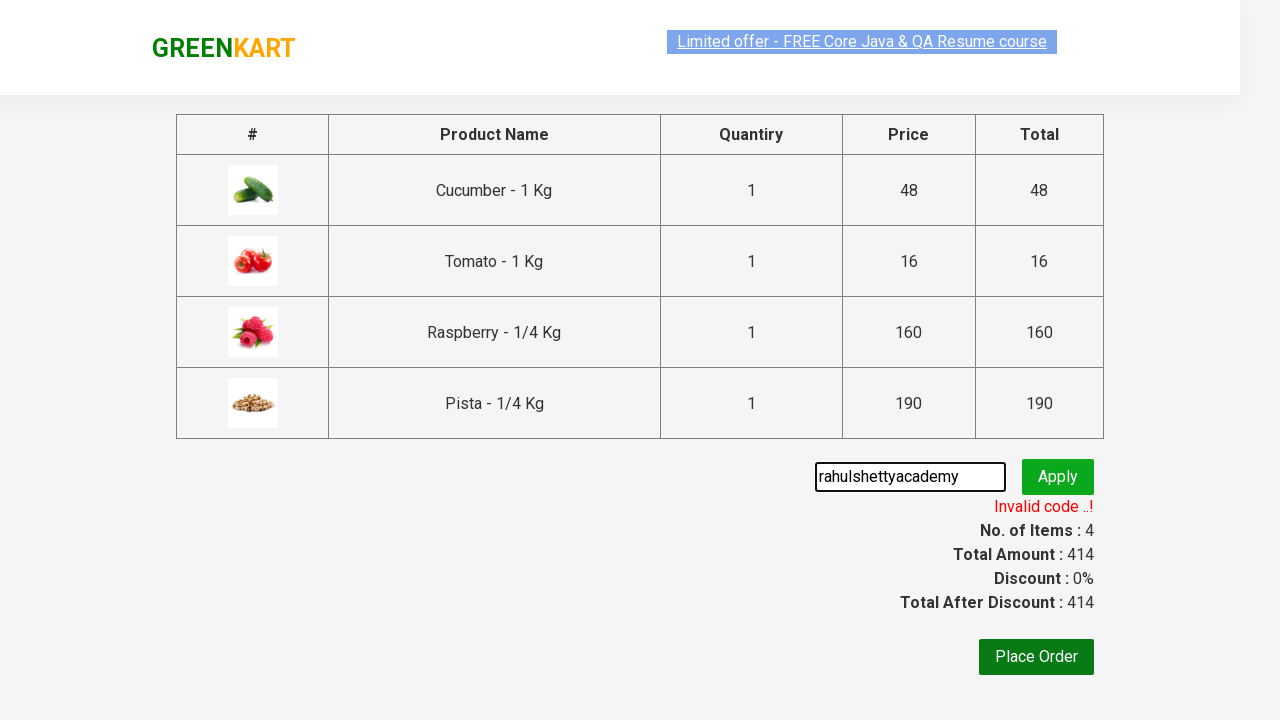

Clicked 'Apply' button for valid promo code at (1058, 477) on xpath=//button[@class='promoBtn']
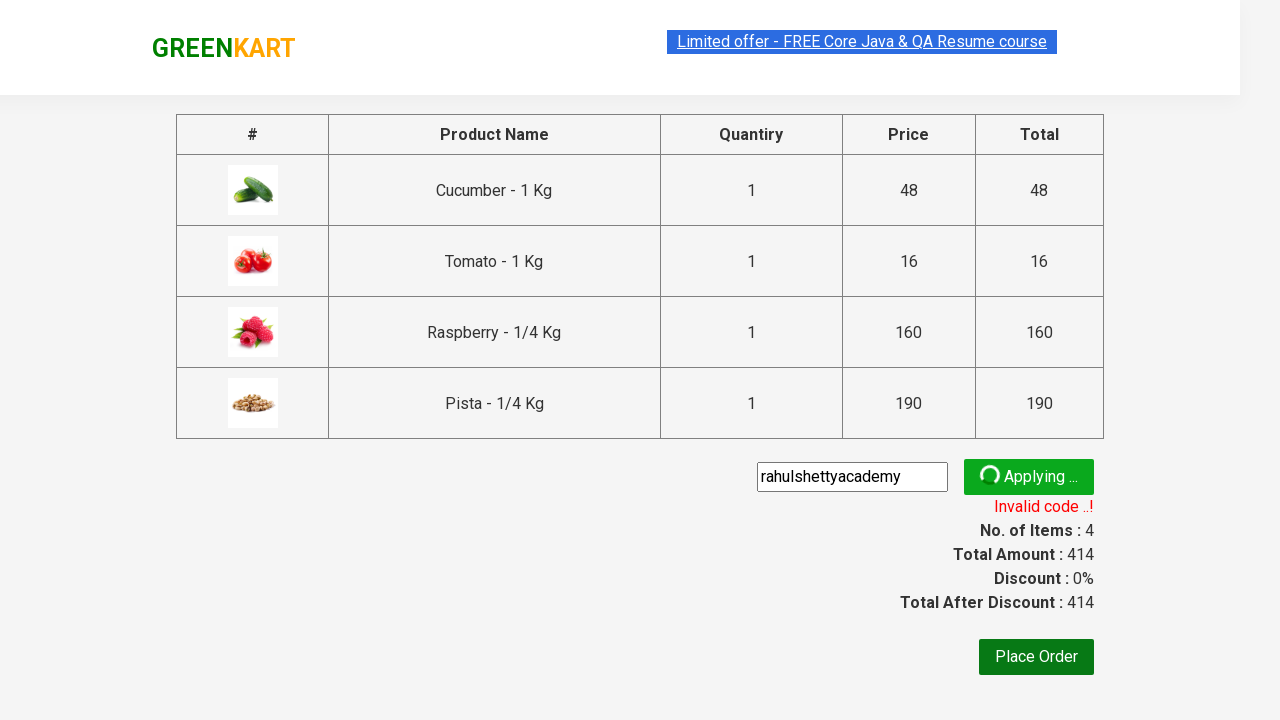

Valid promo code successfully applied
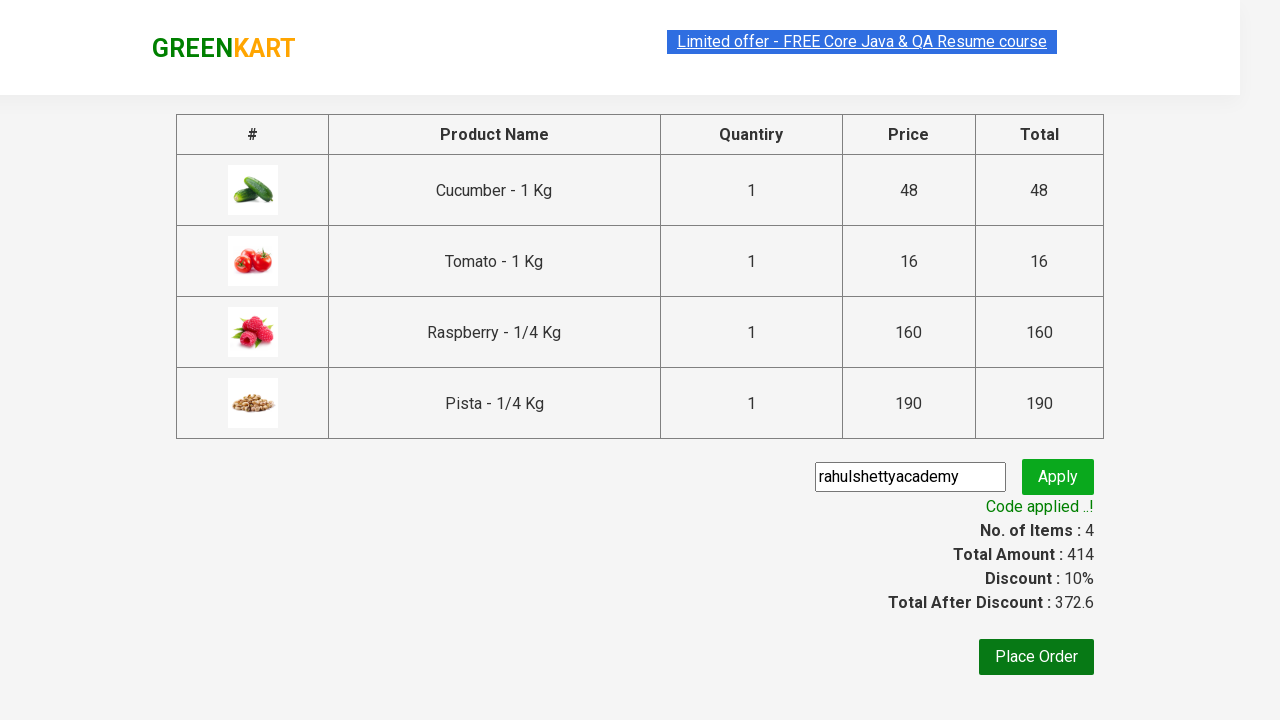

Clicked 'Place Order' button to complete purchase at (1036, 657) on xpath=//button[text()='Place Order']
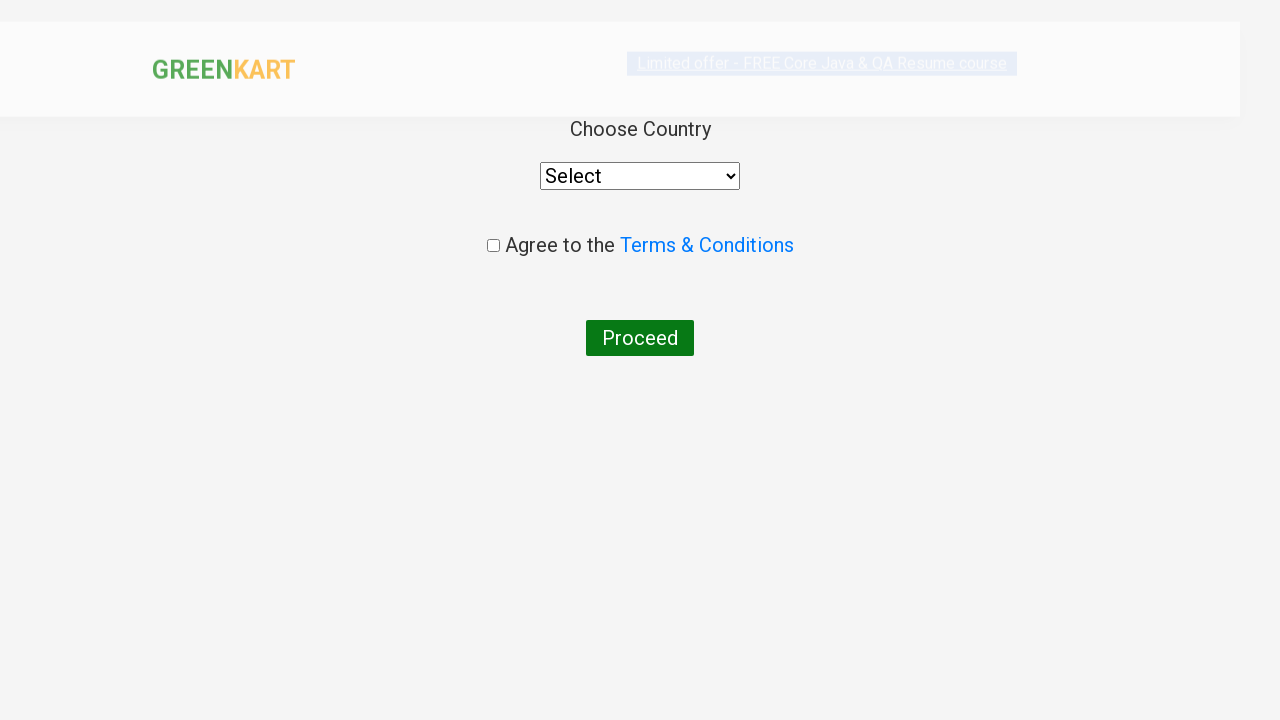

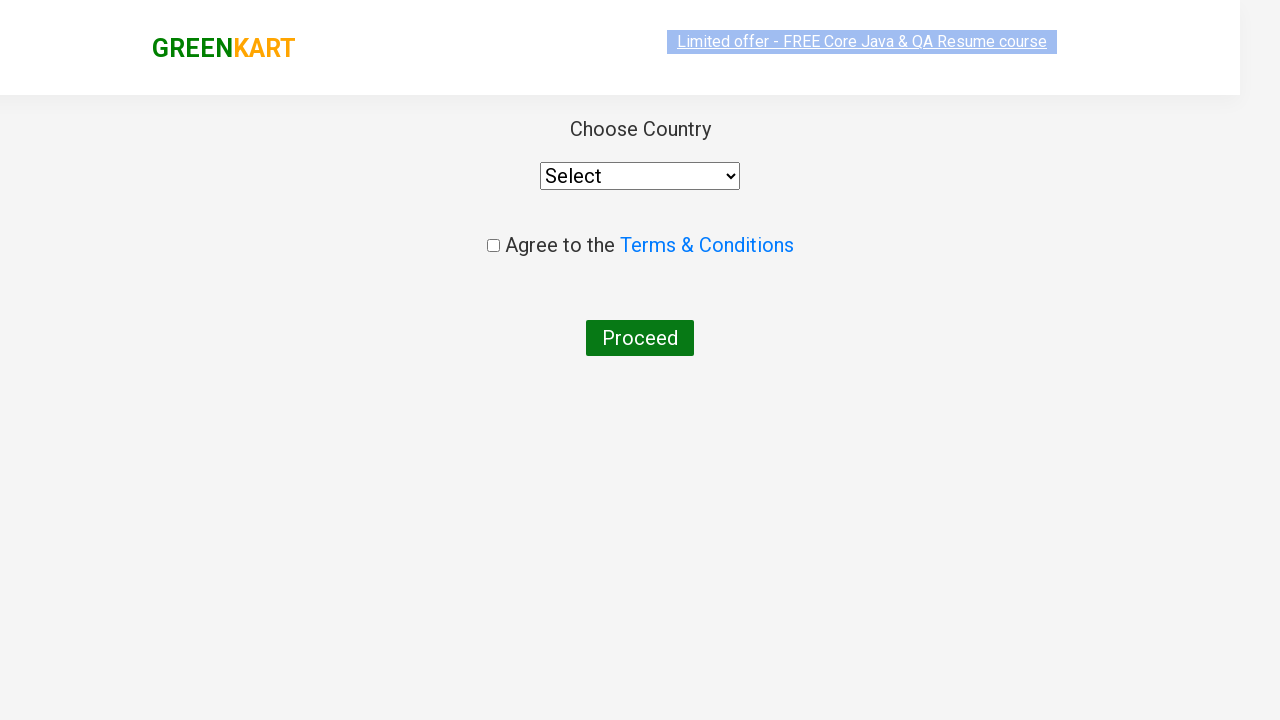